Tests the forgot password page by clicking the forgot password link and verifying that all form elements (email field, submit button, back to login link) are displayed correctly.

Starting URL: https://atlas-web-qa.azurewebsites.net/

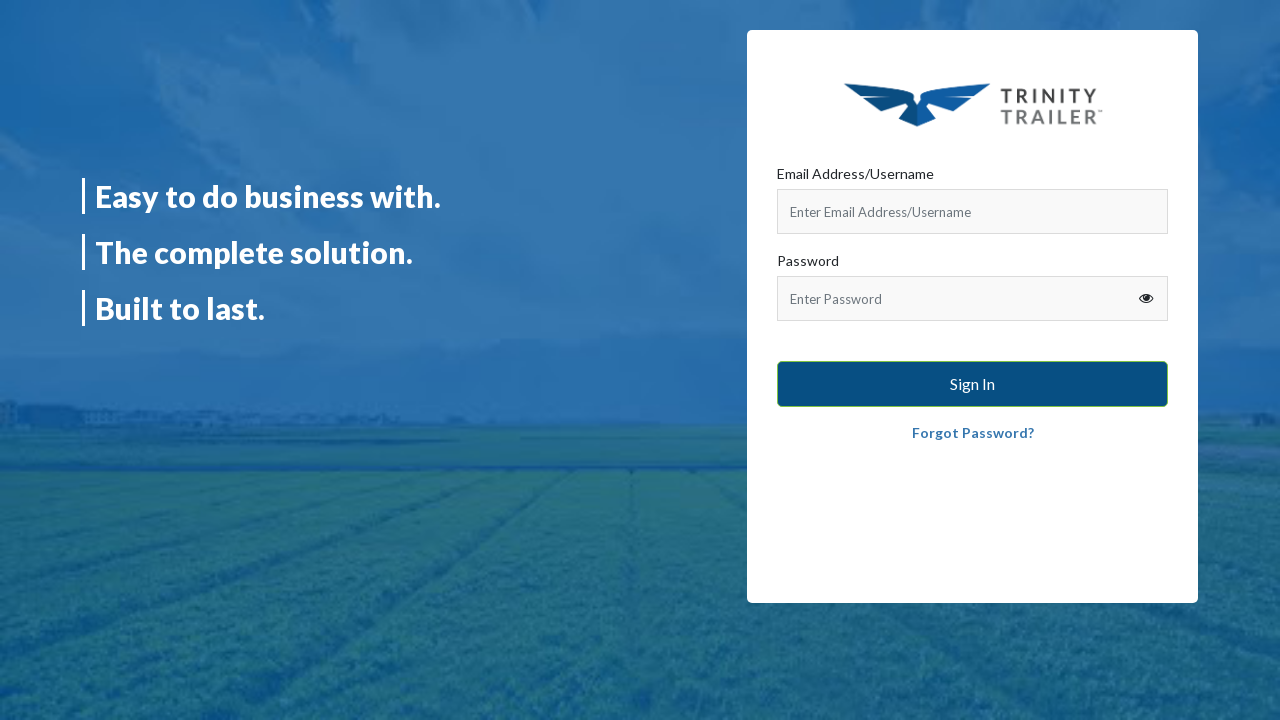

Clicked the 'Forgot Password?' link at (972, 433) on //a[text()="Forgot Password?"]
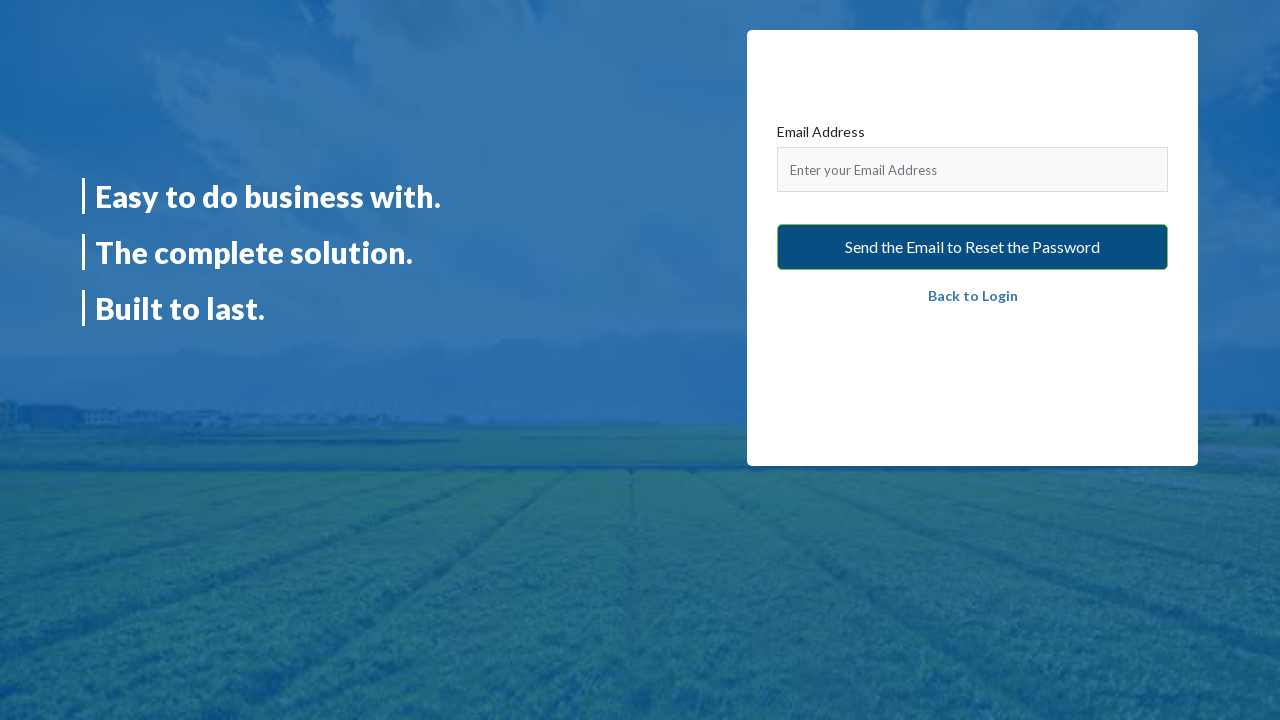

Verified navigation to forgot password page URL
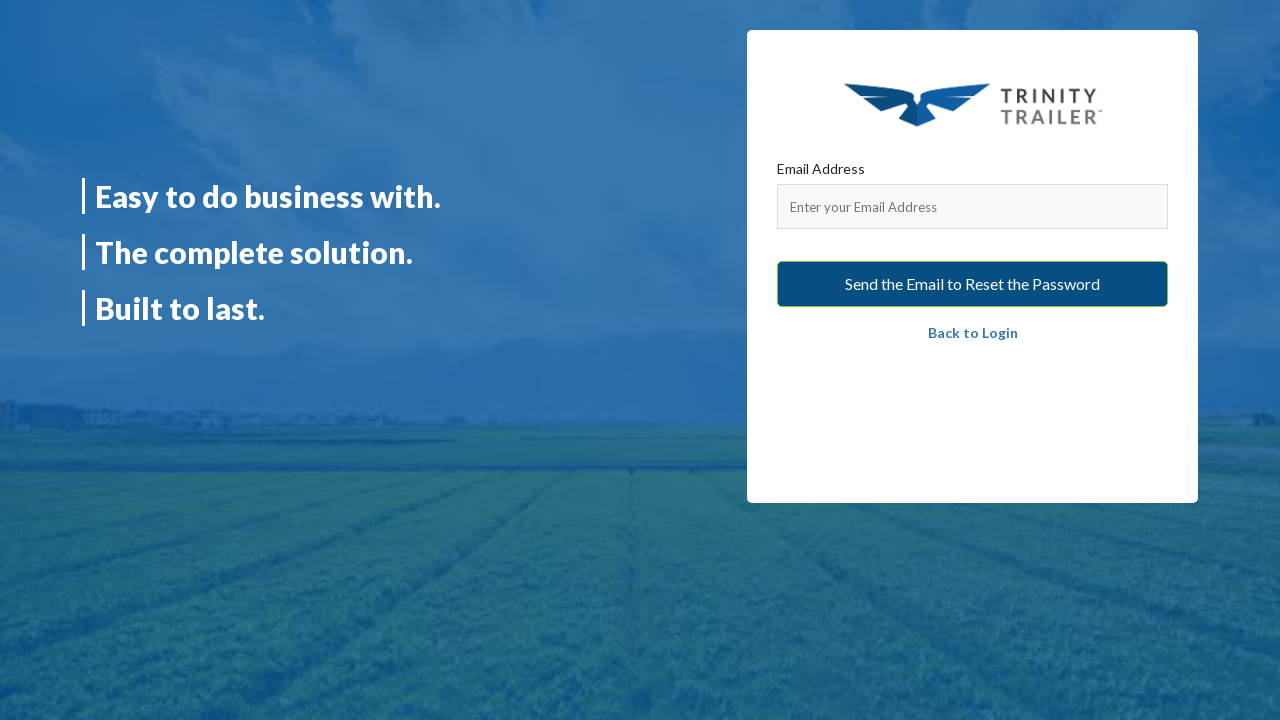

Verified 'Email Address' label is displayed
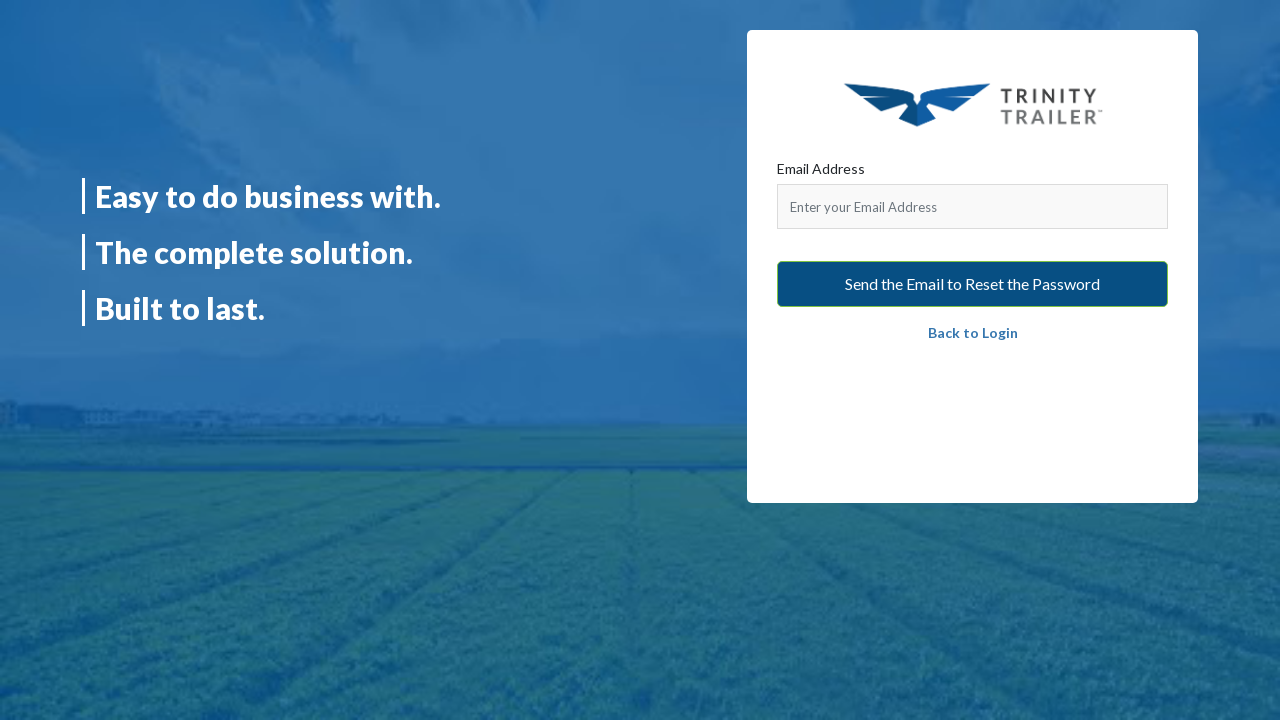

Verified email input field with placeholder is displayed
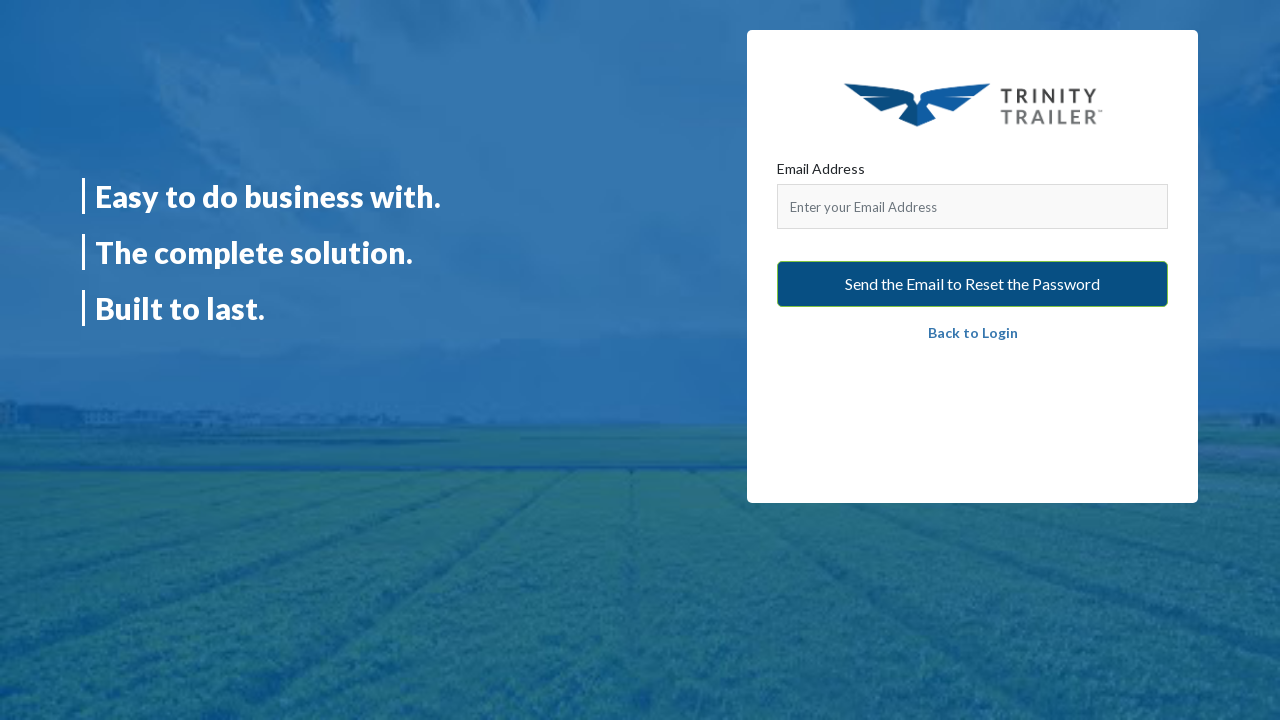

Verified submit button 'Send the Email to Reset the Password' is displayed
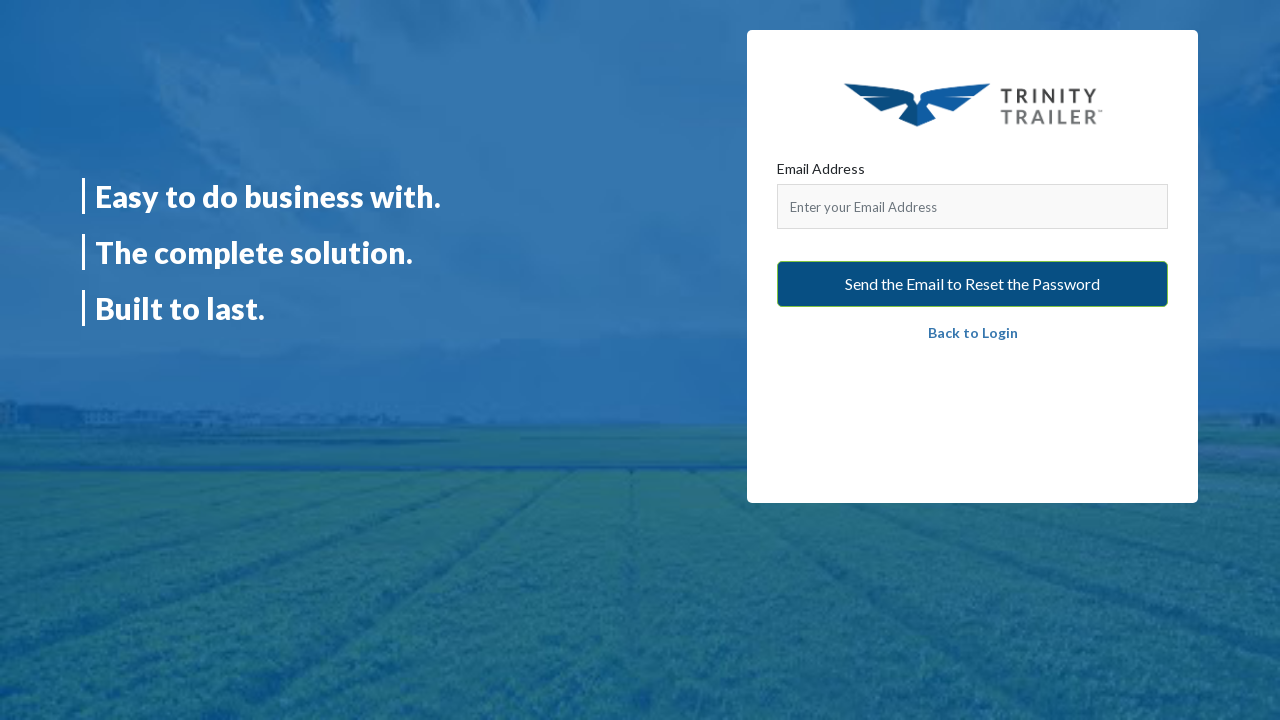

Verified 'Back to Login' link is displayed
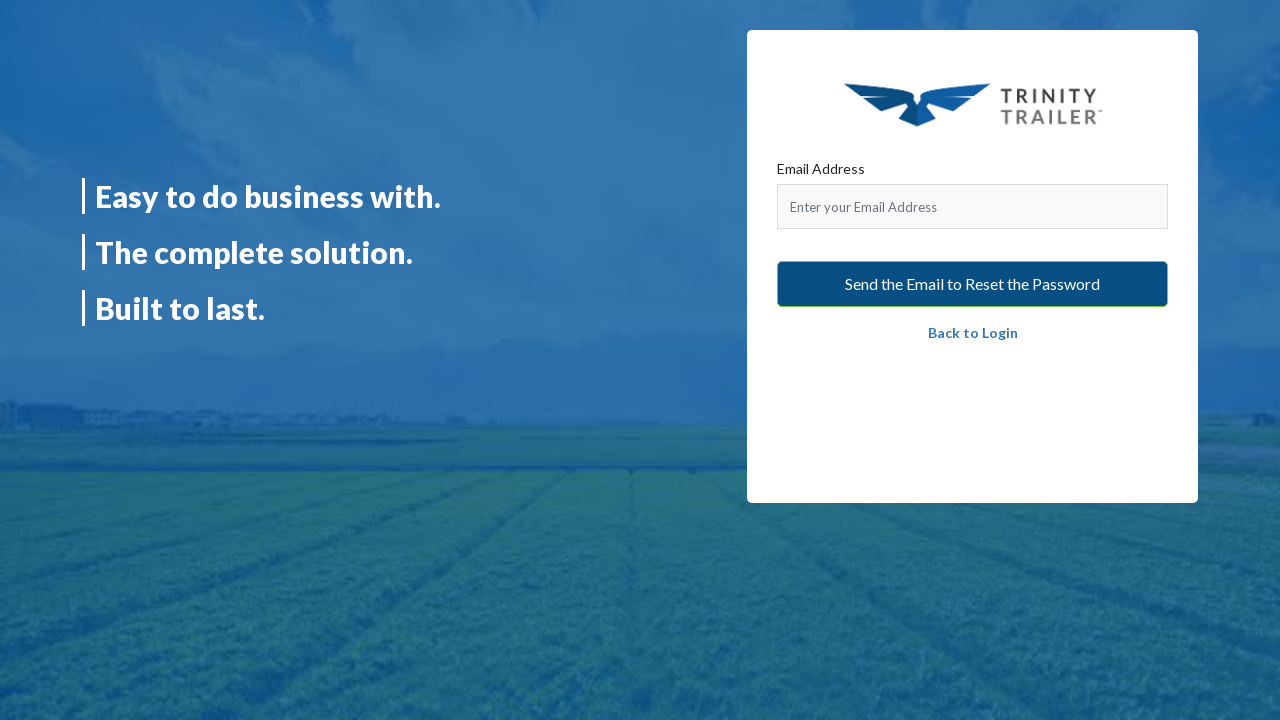

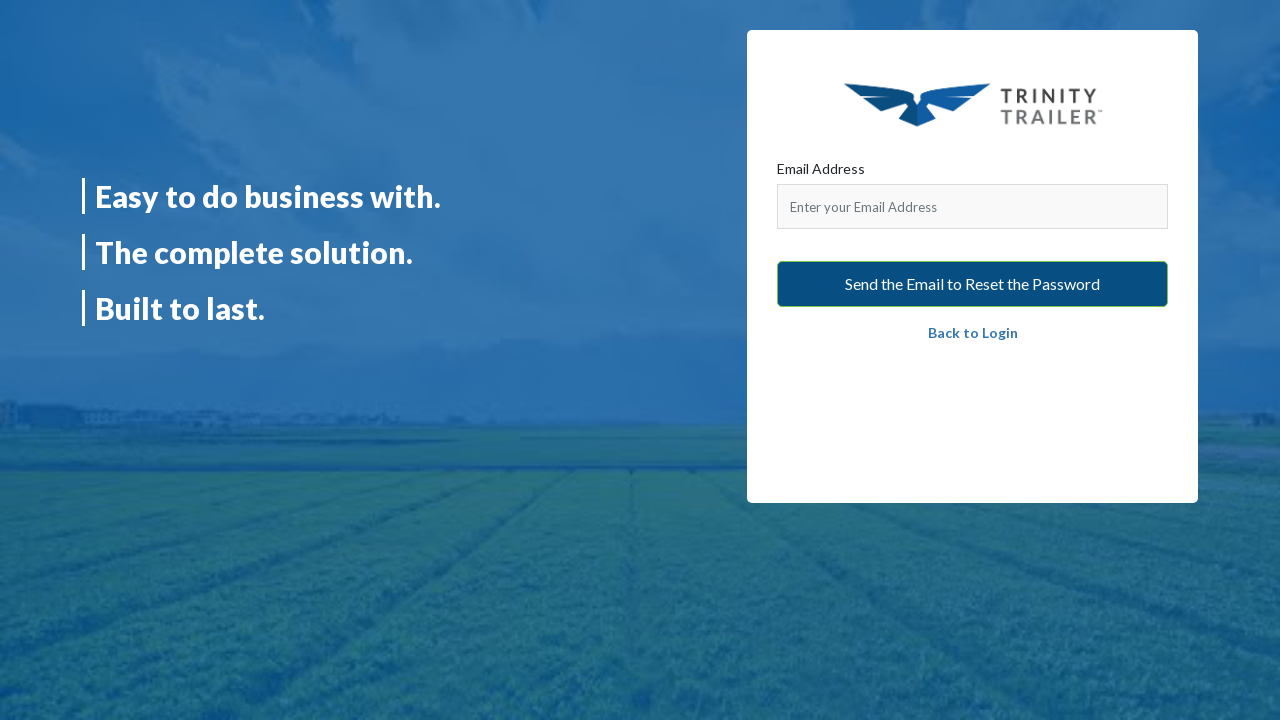